Tests dynamic content loading by clicking a button and verifying that a paragraph element appears with the expected text

Starting URL: https://testeroprogramowania.github.io/selenium/wait2.html

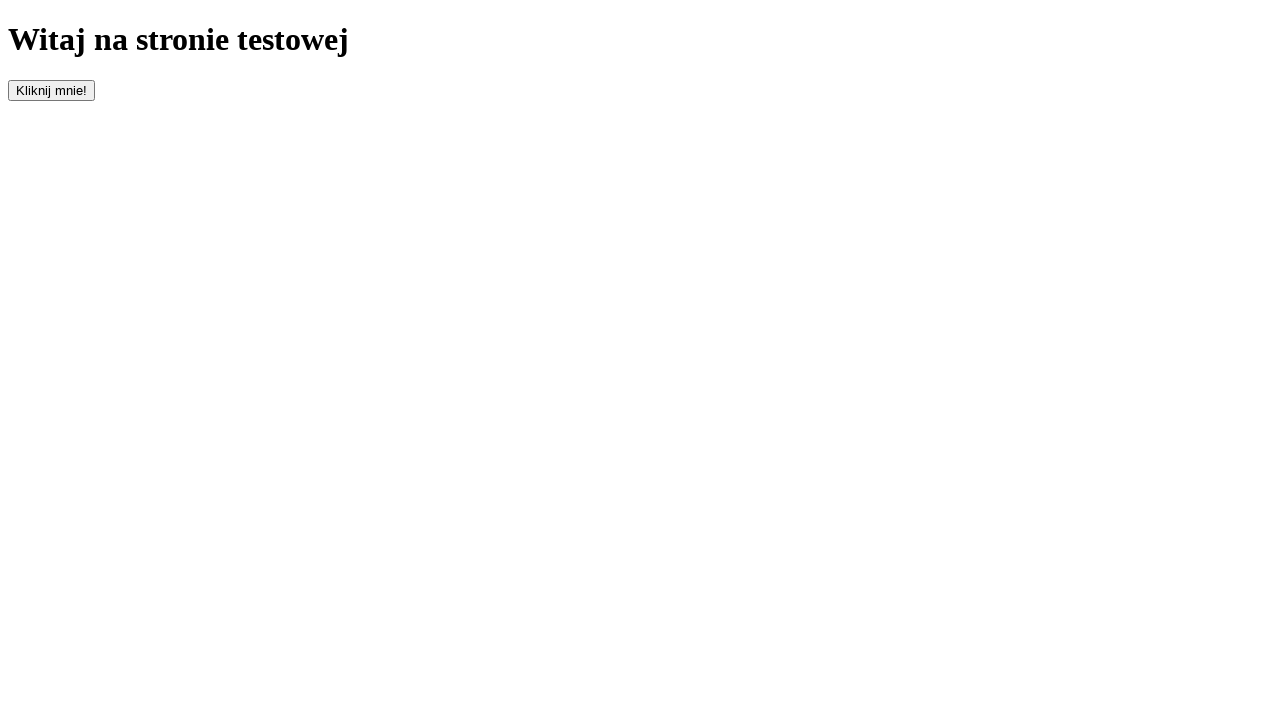

Clicked button to trigger dynamic content loading at (52, 90) on #clickOnMe
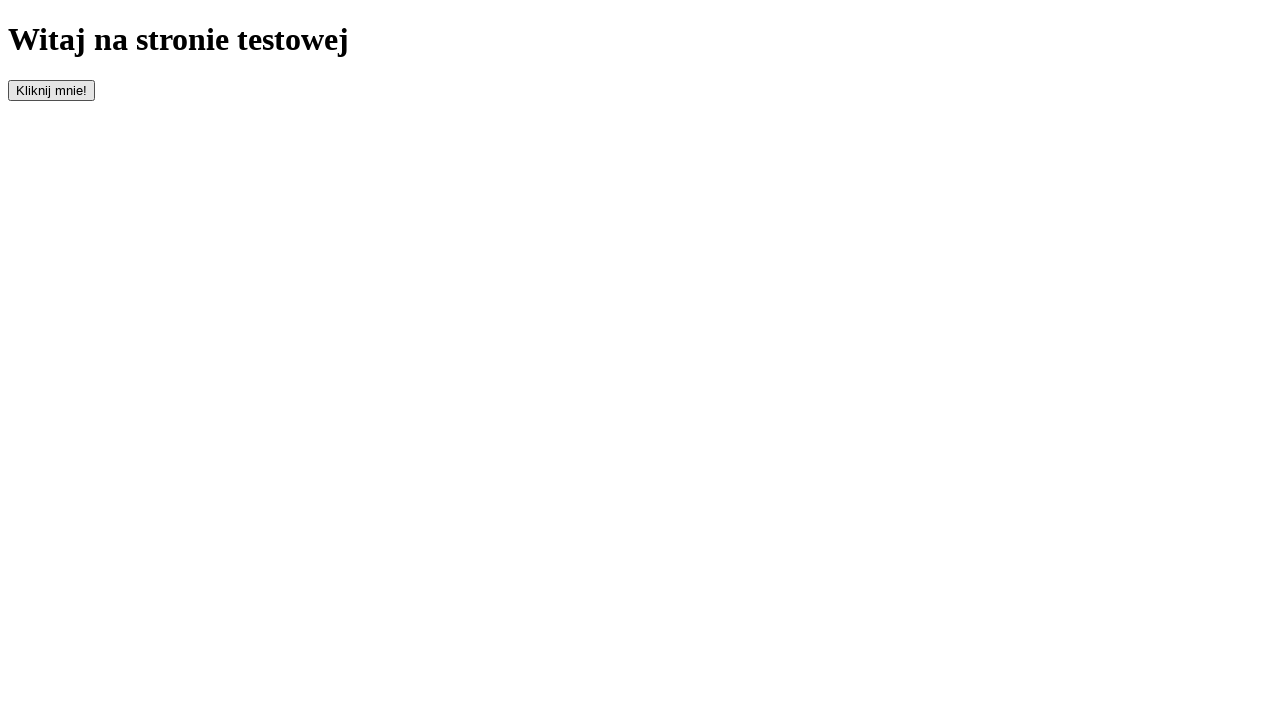

Waited for paragraph element to appear
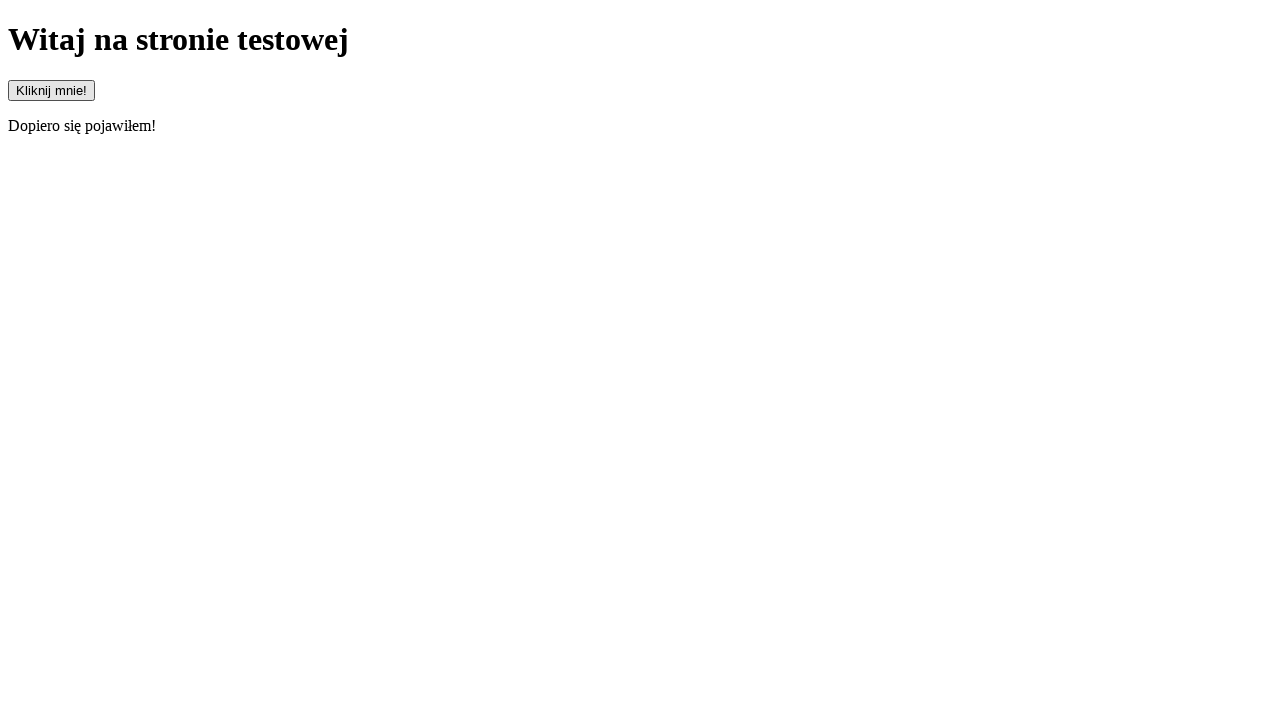

Located paragraph element
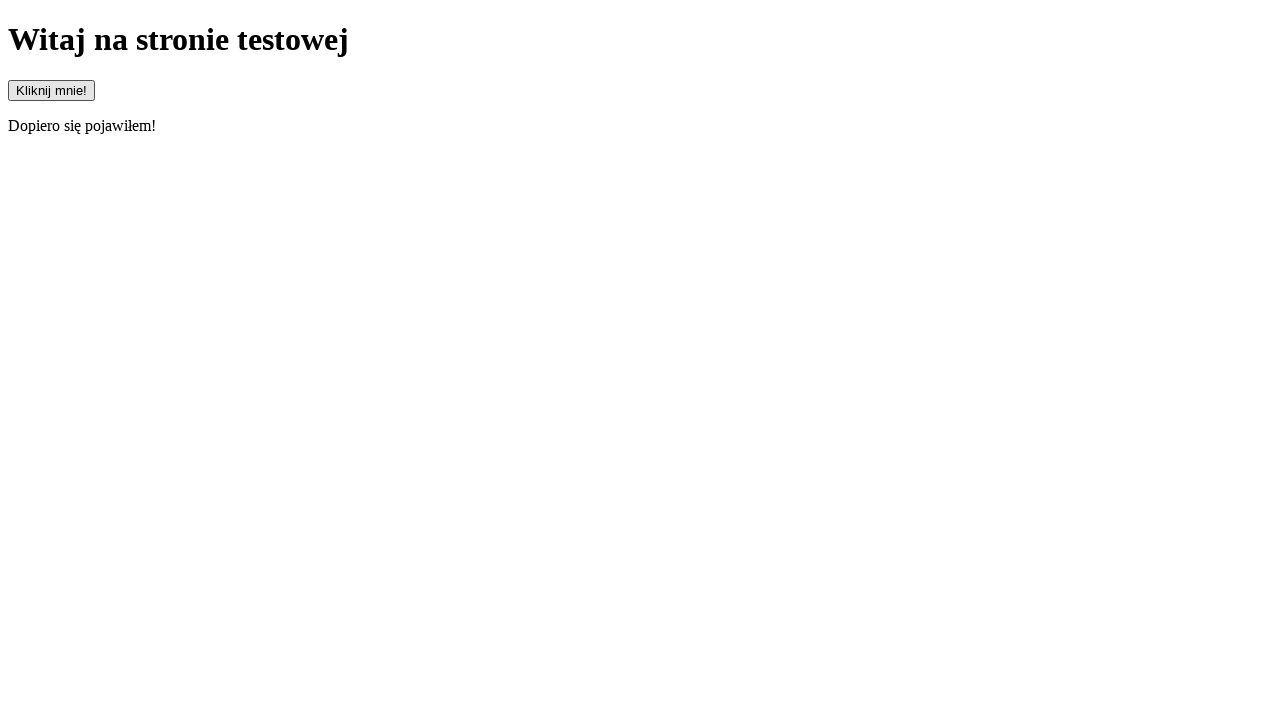

Verified paragraph element is visible
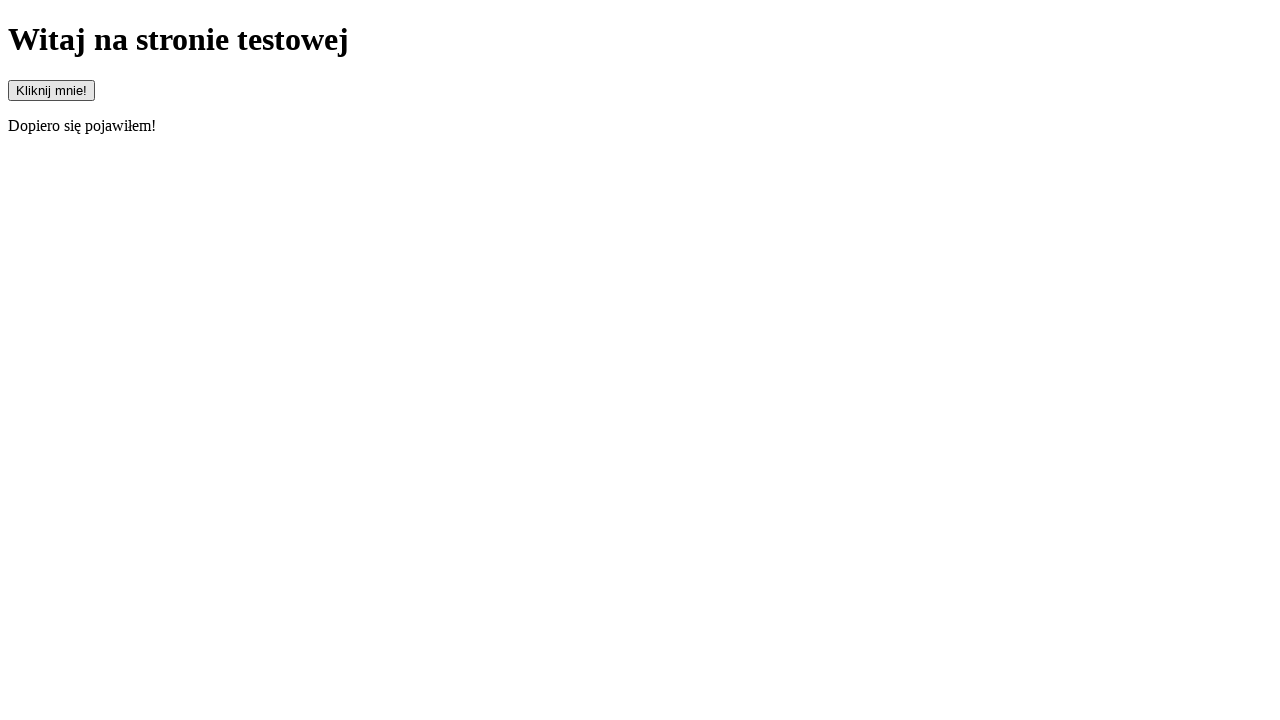

Verified paragraph contains expected text 'Dopiero się pojawiłem!'
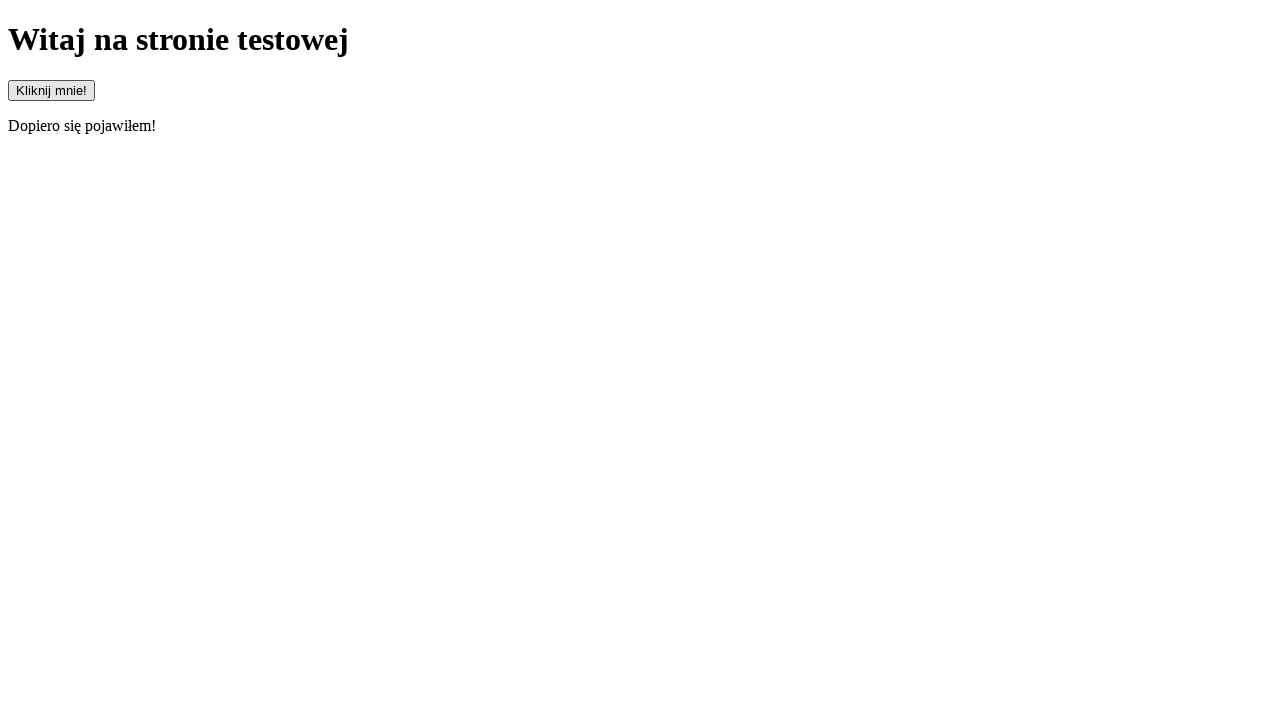

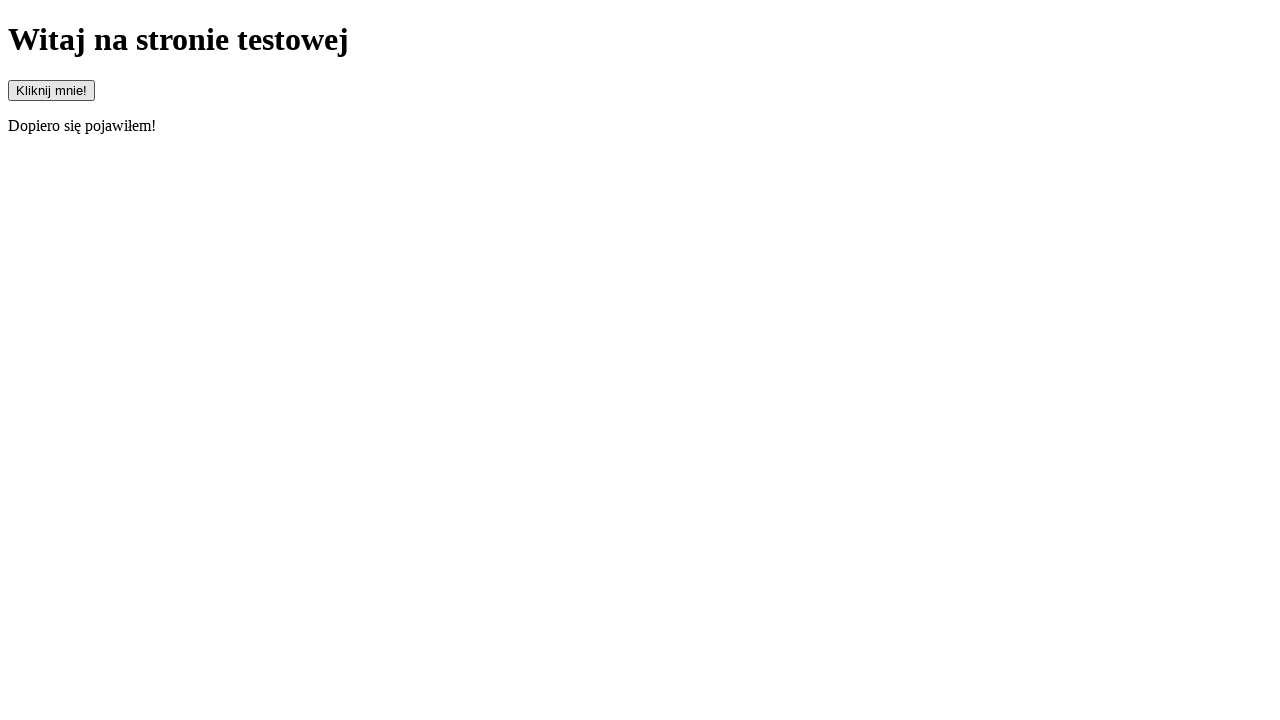